Tests file download functionality by navigating to Selenium downloads page and clicking on a version download link to initiate a file download.

Starting URL: https://www.selenium.dev/downloads/

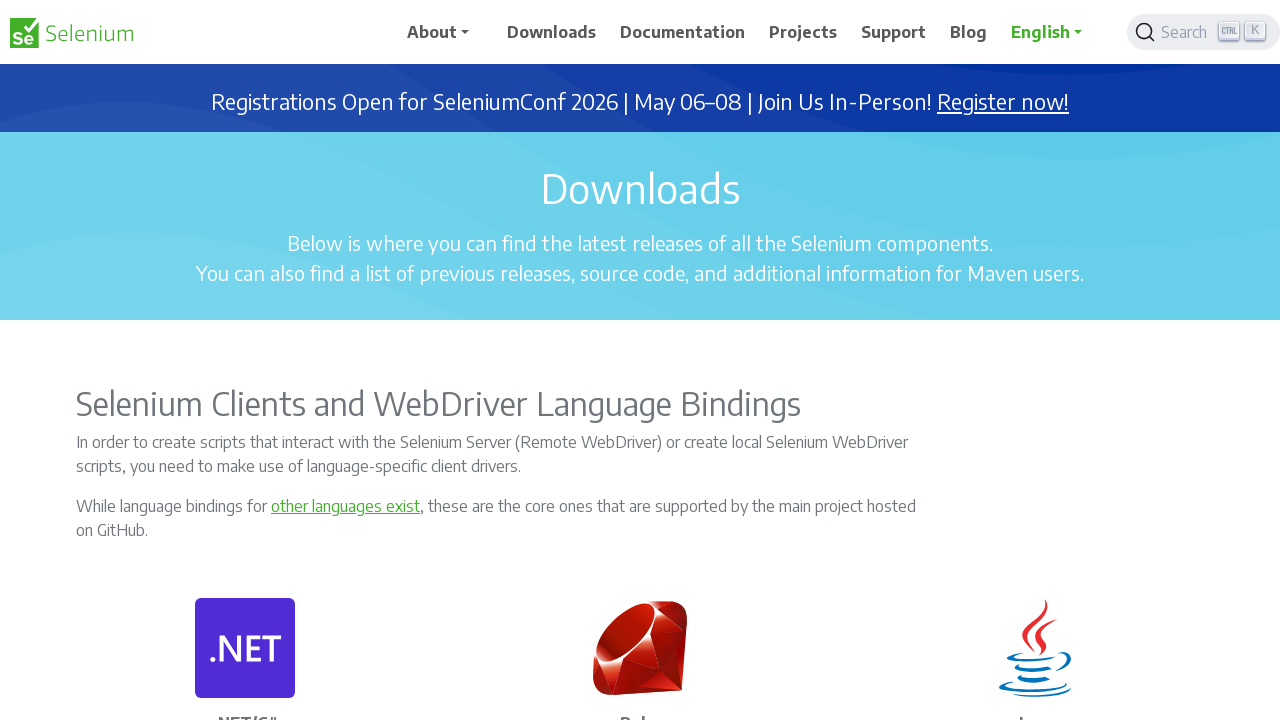

Navigated to Selenium downloads page
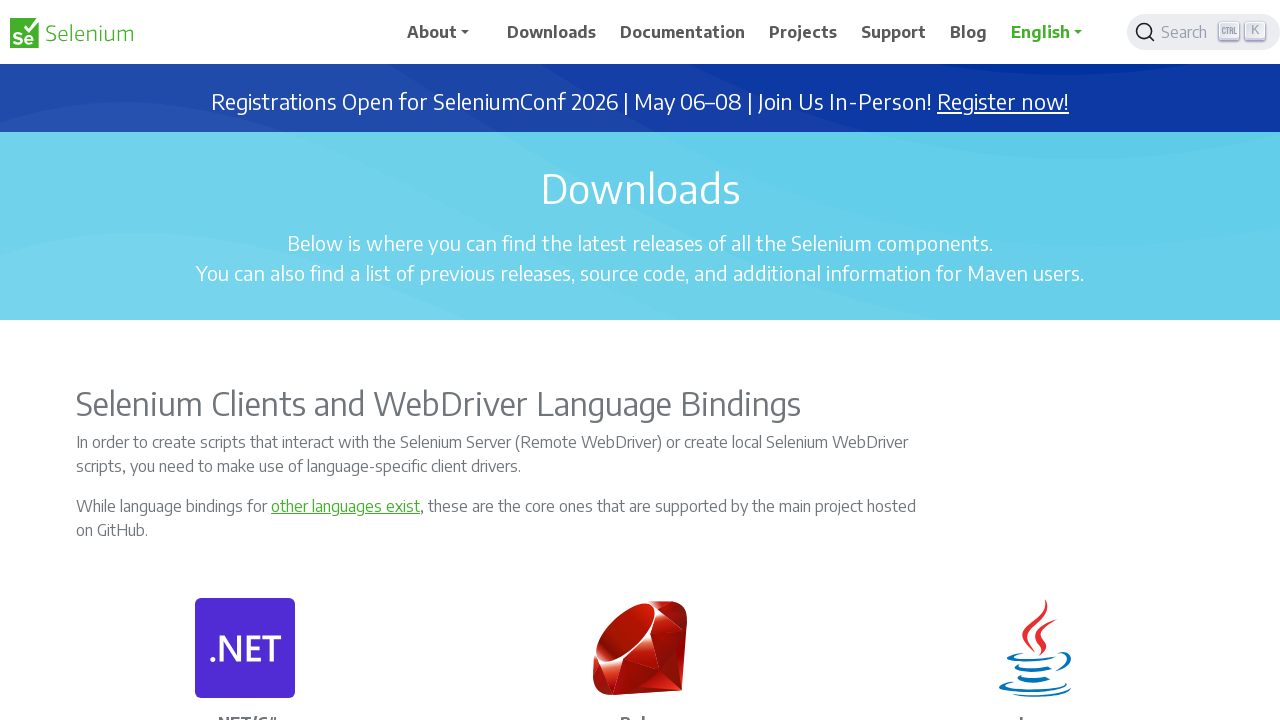

Clicked on JAR download link to initiate file download at (830, 361) on a[href*='.jar']
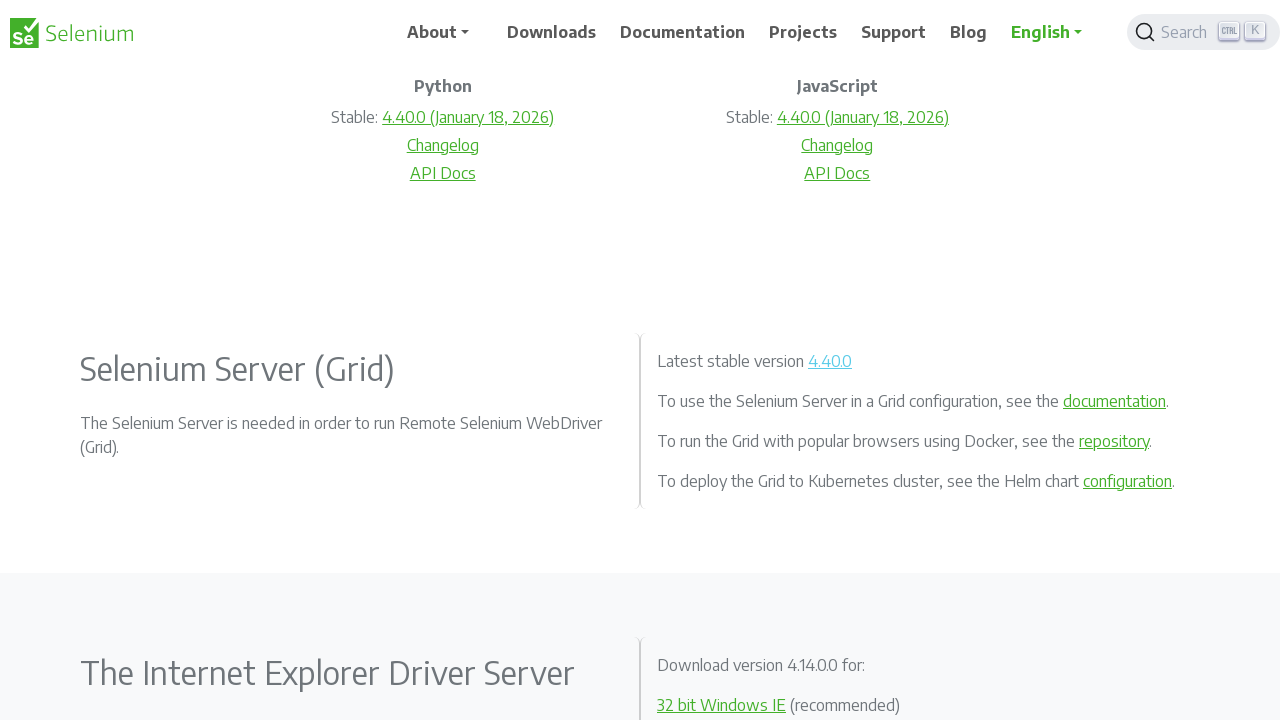

File download completed
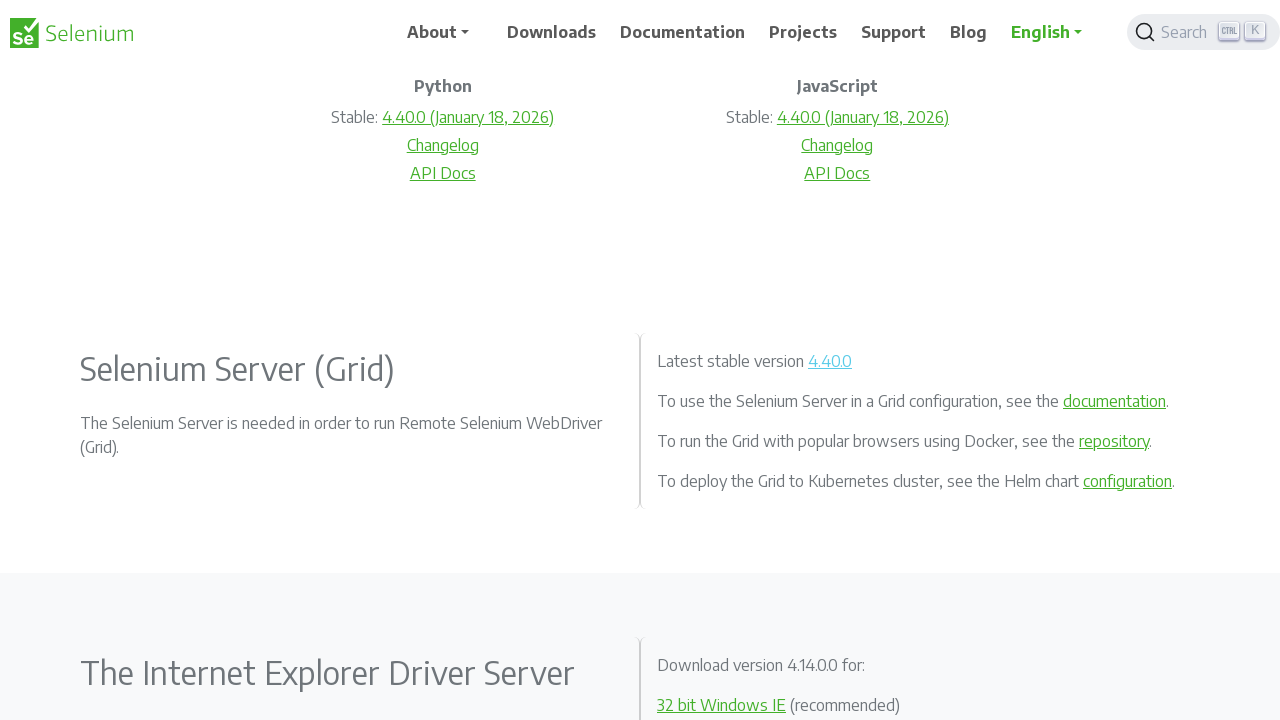

Verified downloaded file: selenium-server-4.40.0.jar
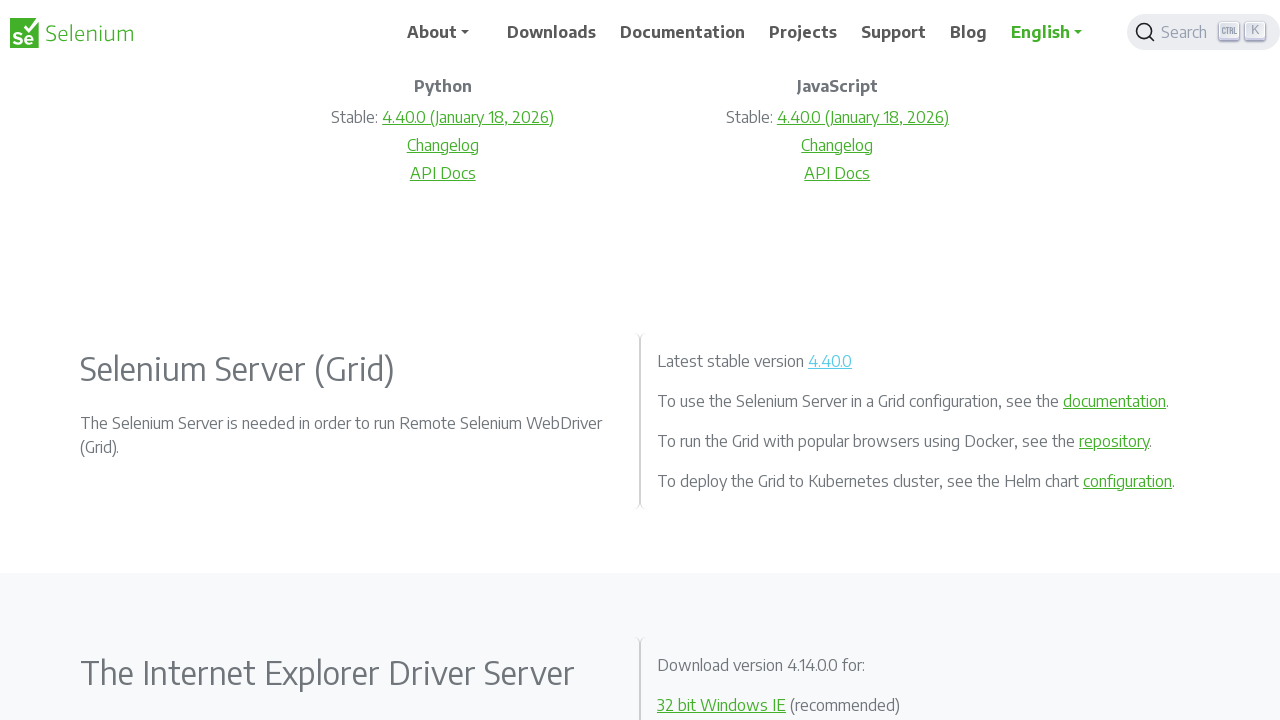

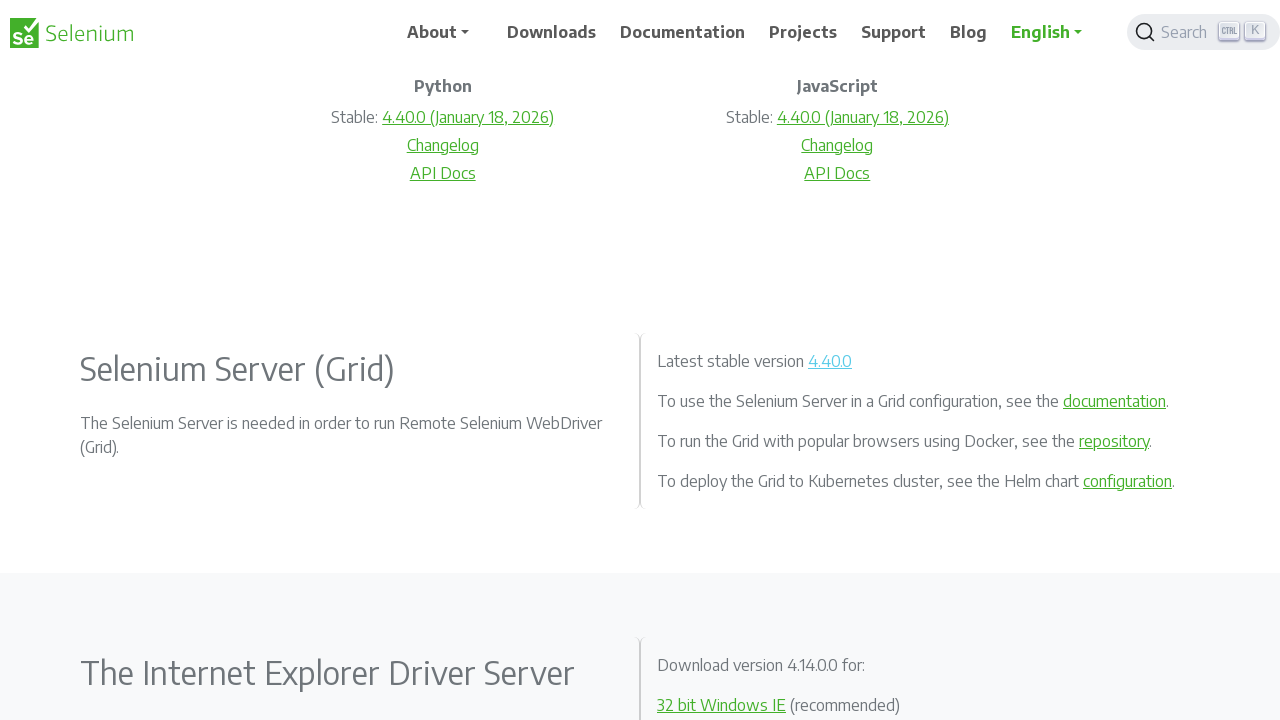